Tests drag and drop functionality by dragging a logo image to a drop area

Starting URL: https://demo.automationtesting.in/Dynamic.html

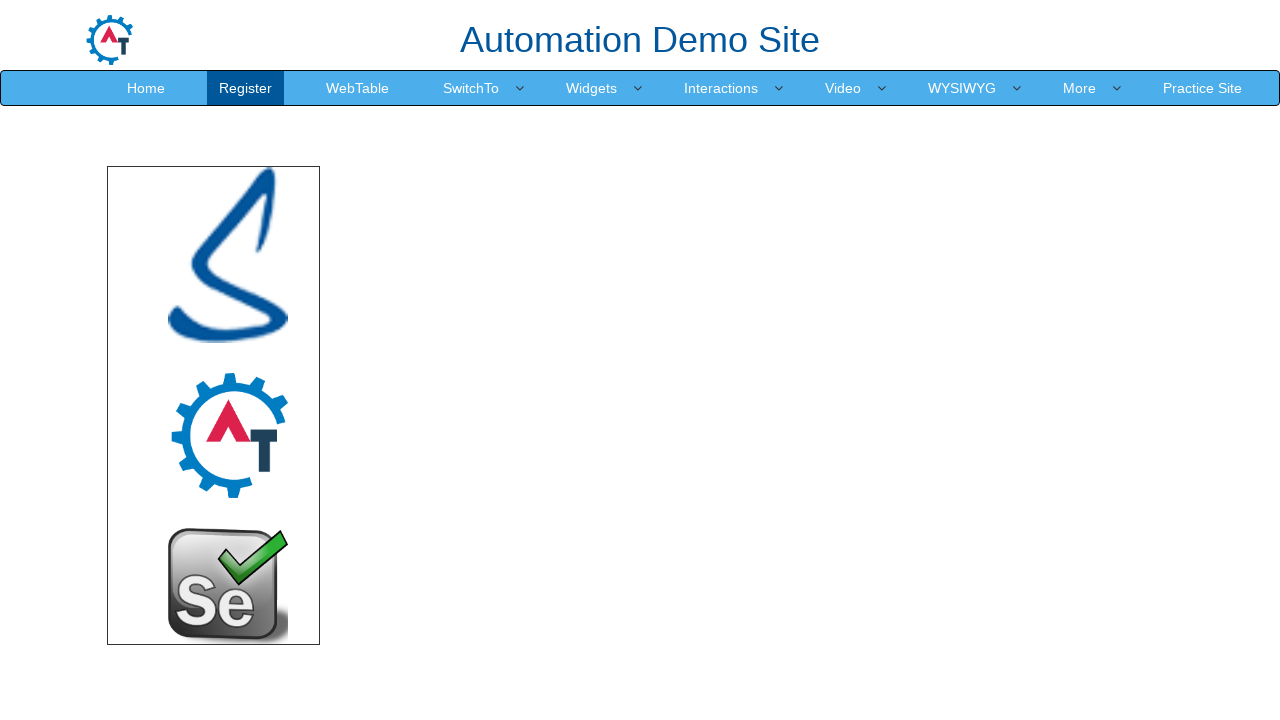

Set viewport size to 1920x1080
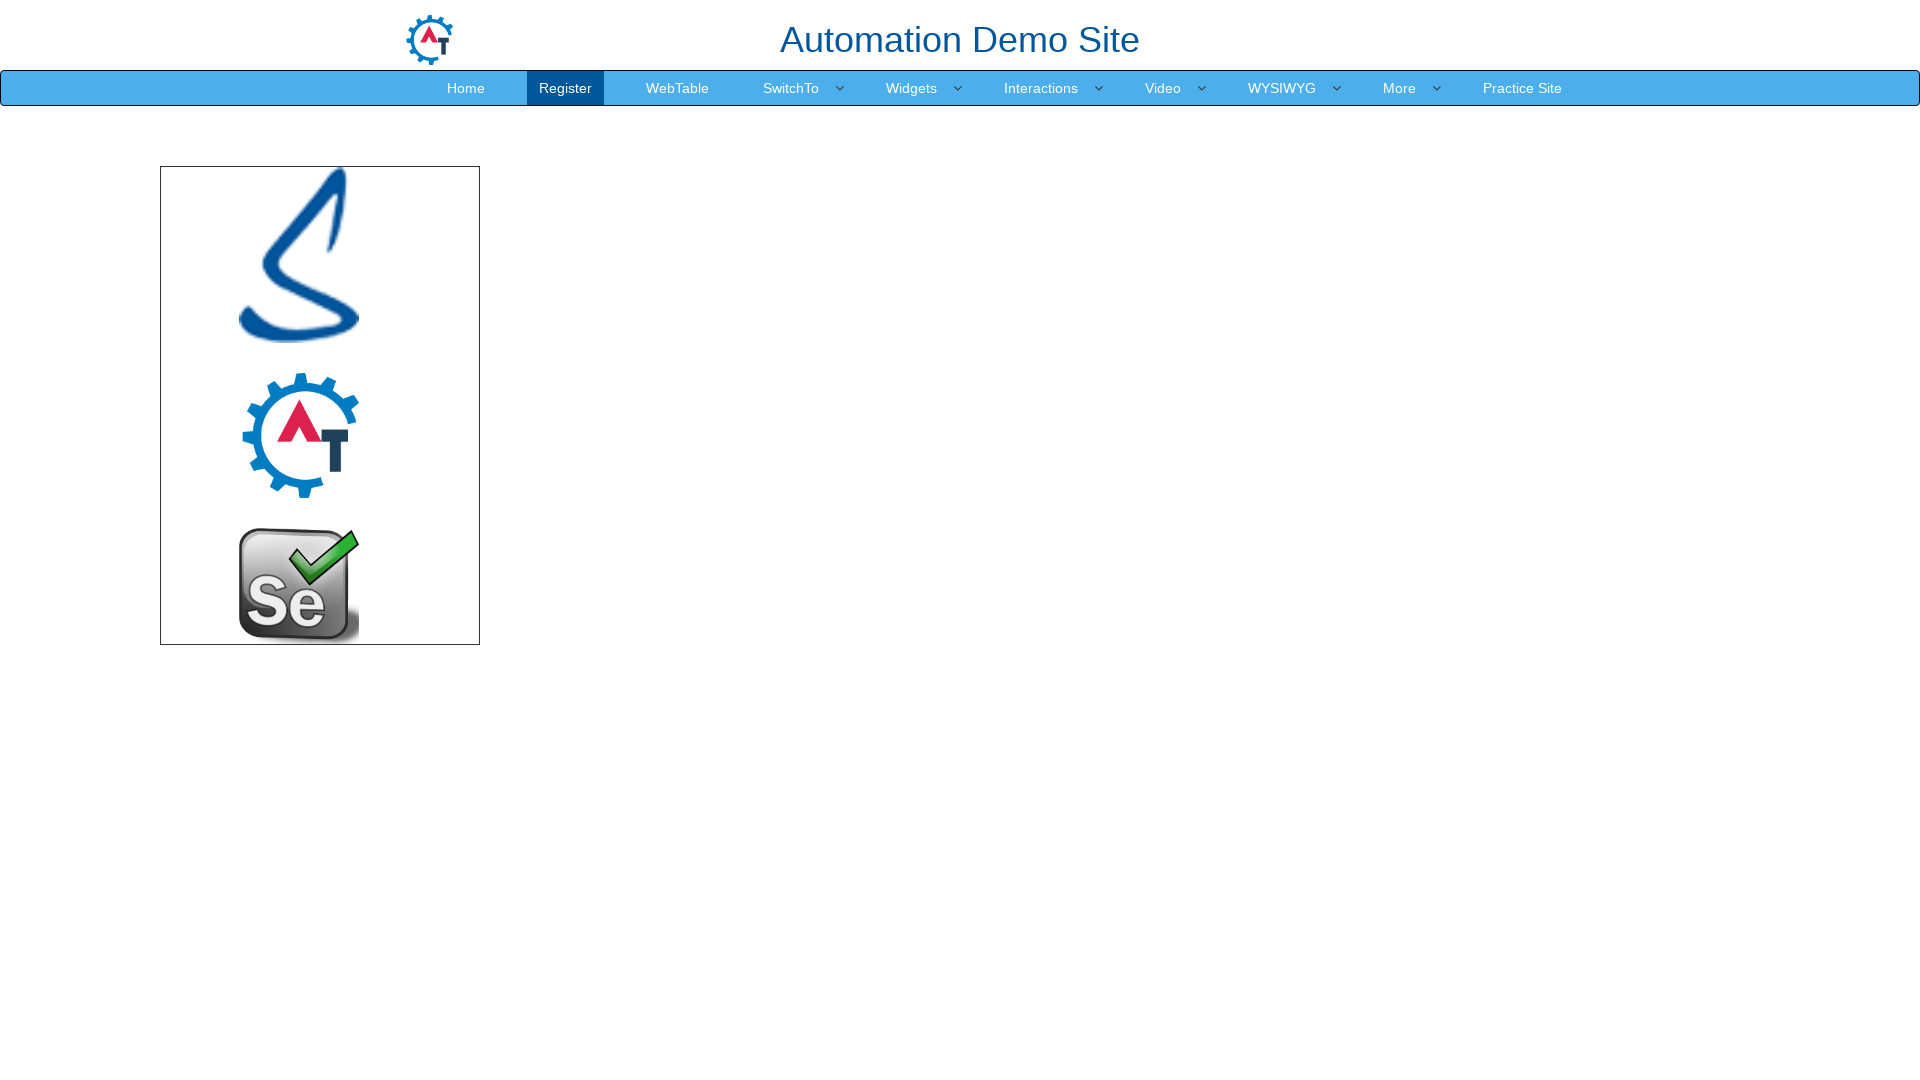

Located logo image source element
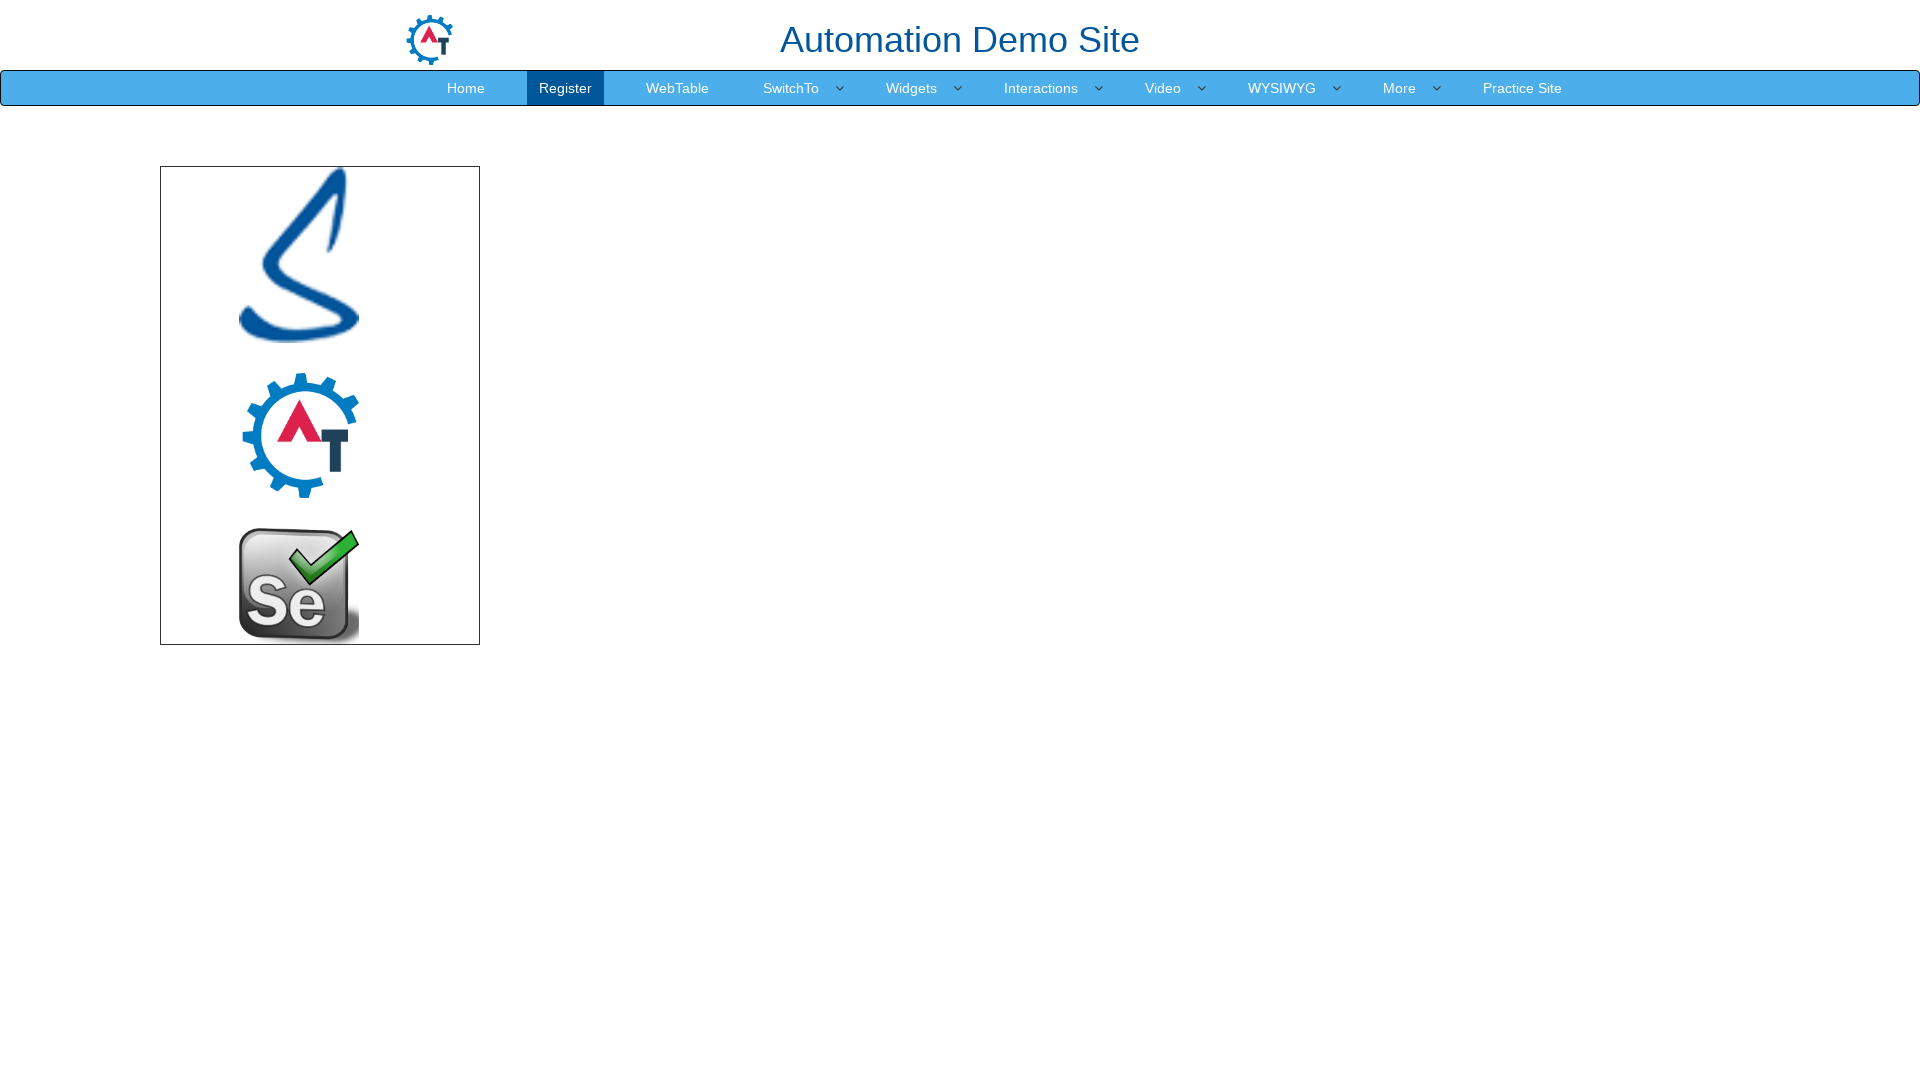

Located drop area target element
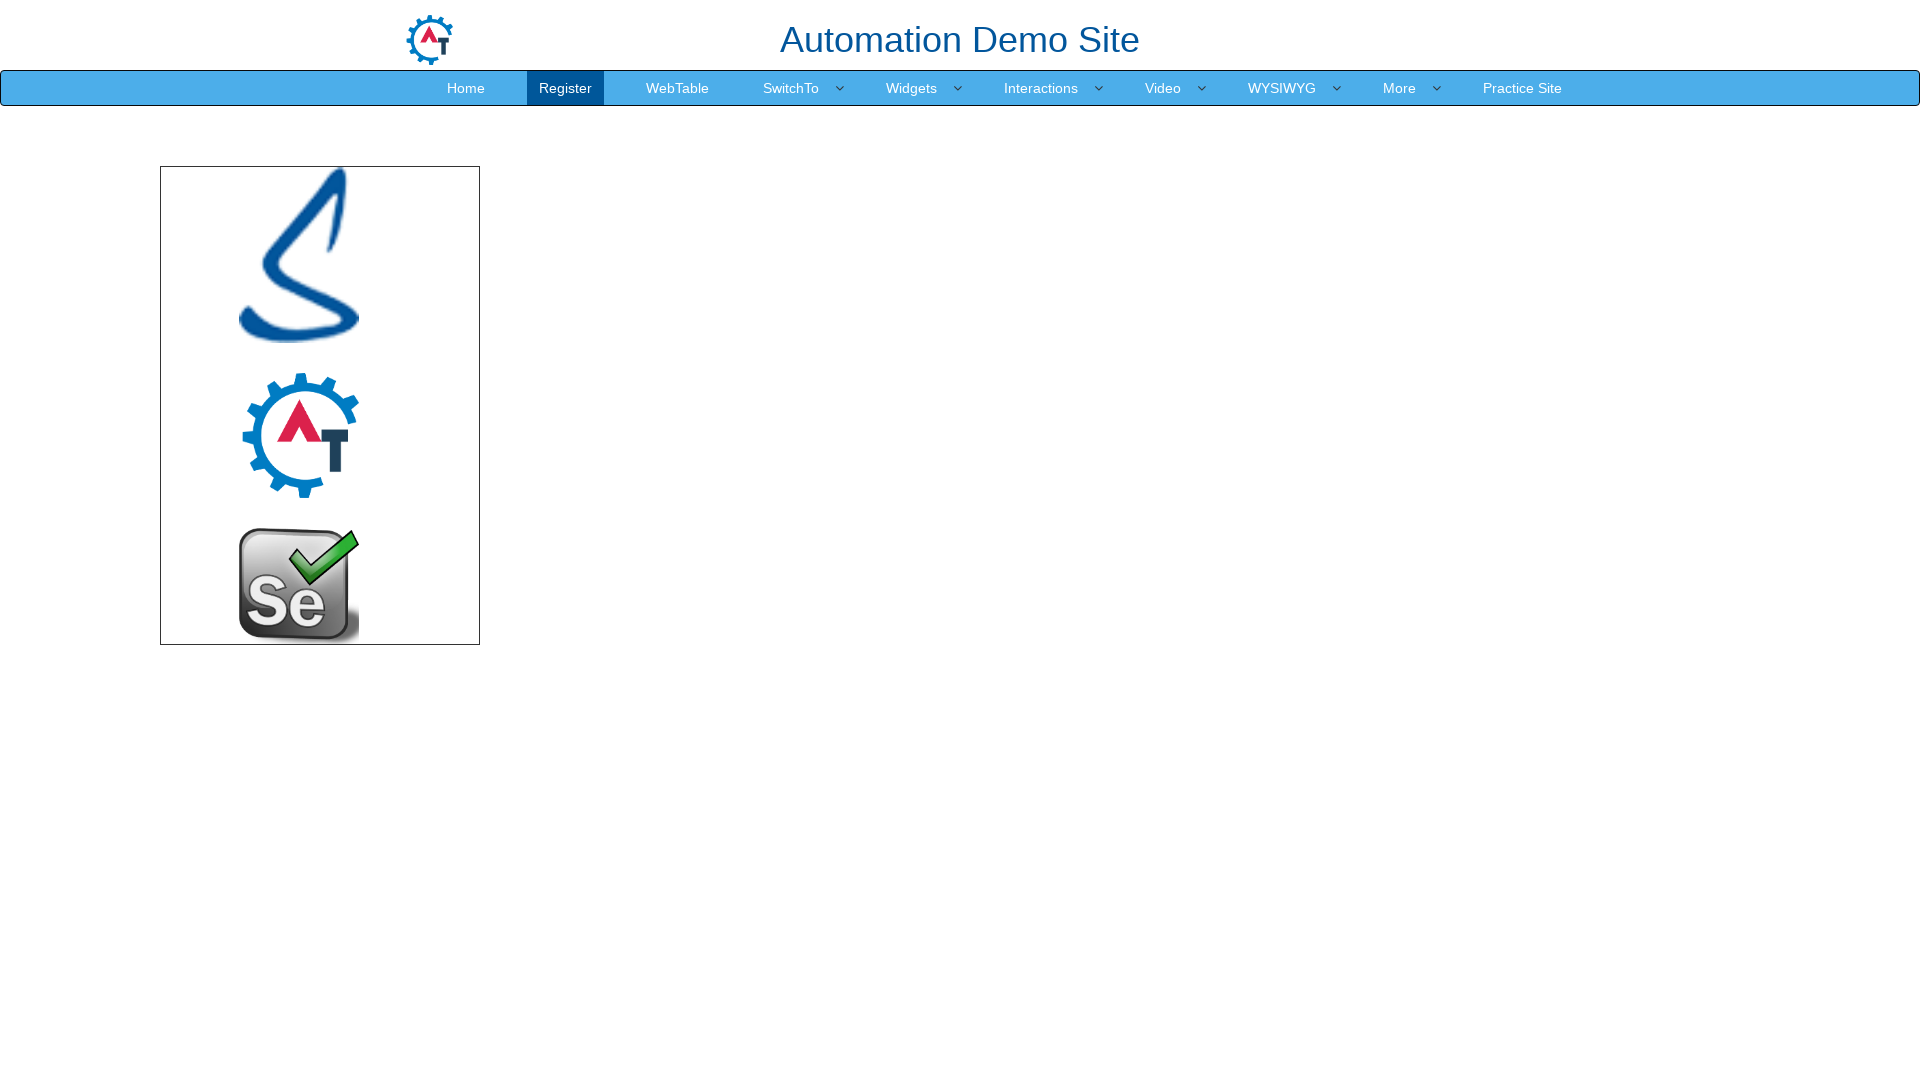

Dragged logo image to drop area at (1120, 351)
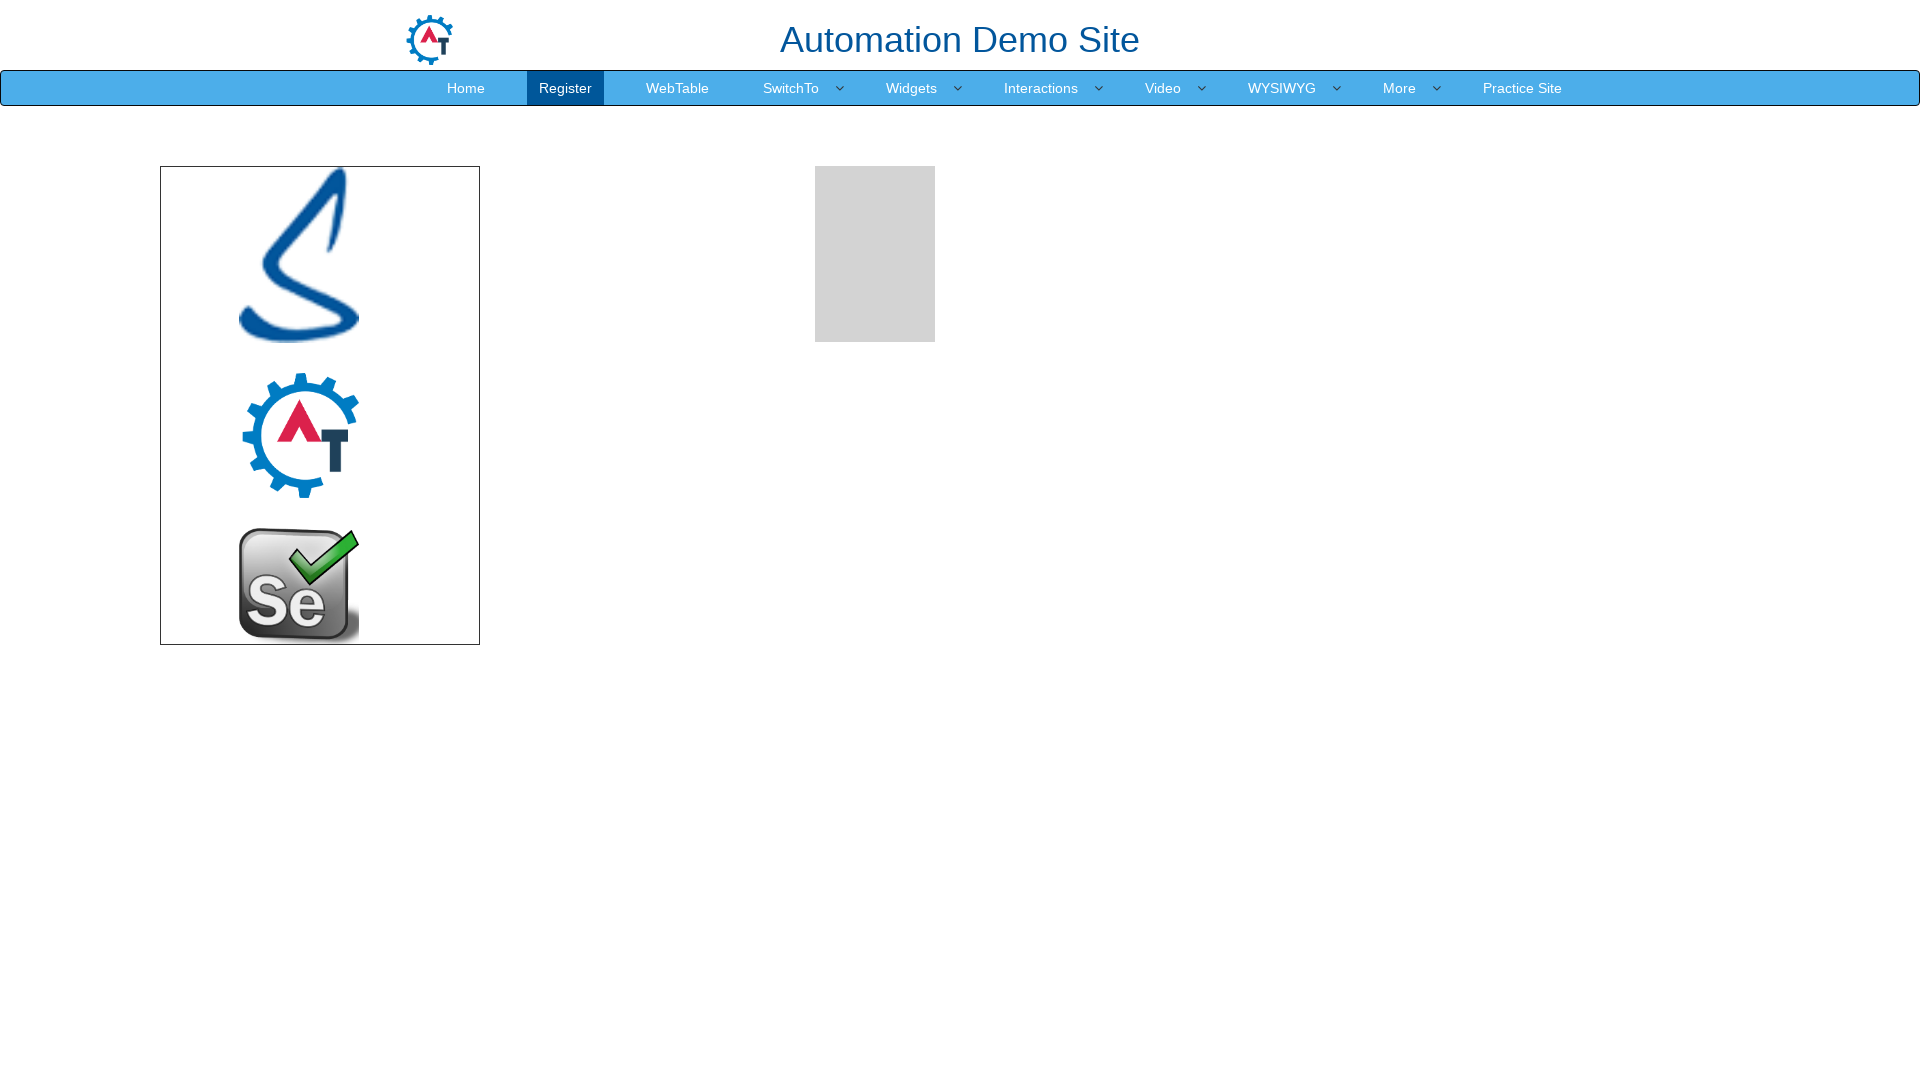

Verified drop area is visible after drag and drop
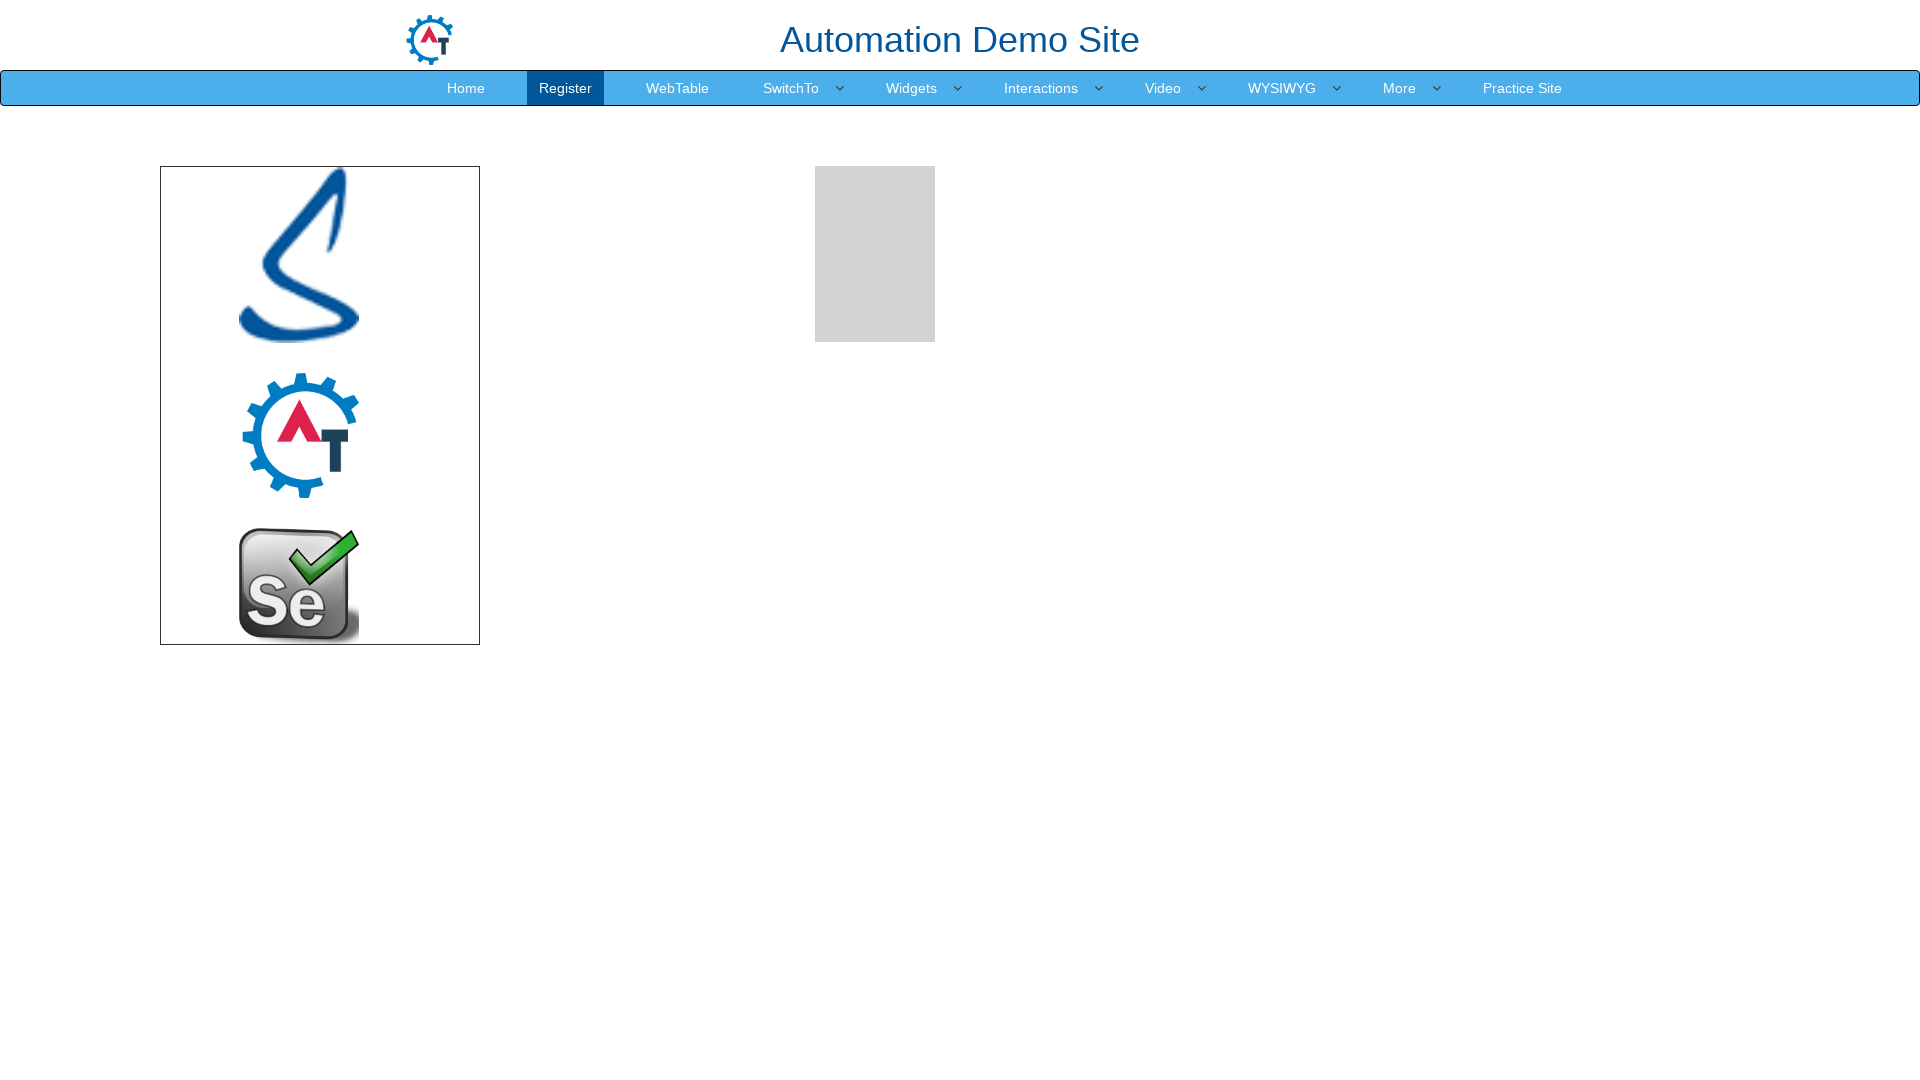

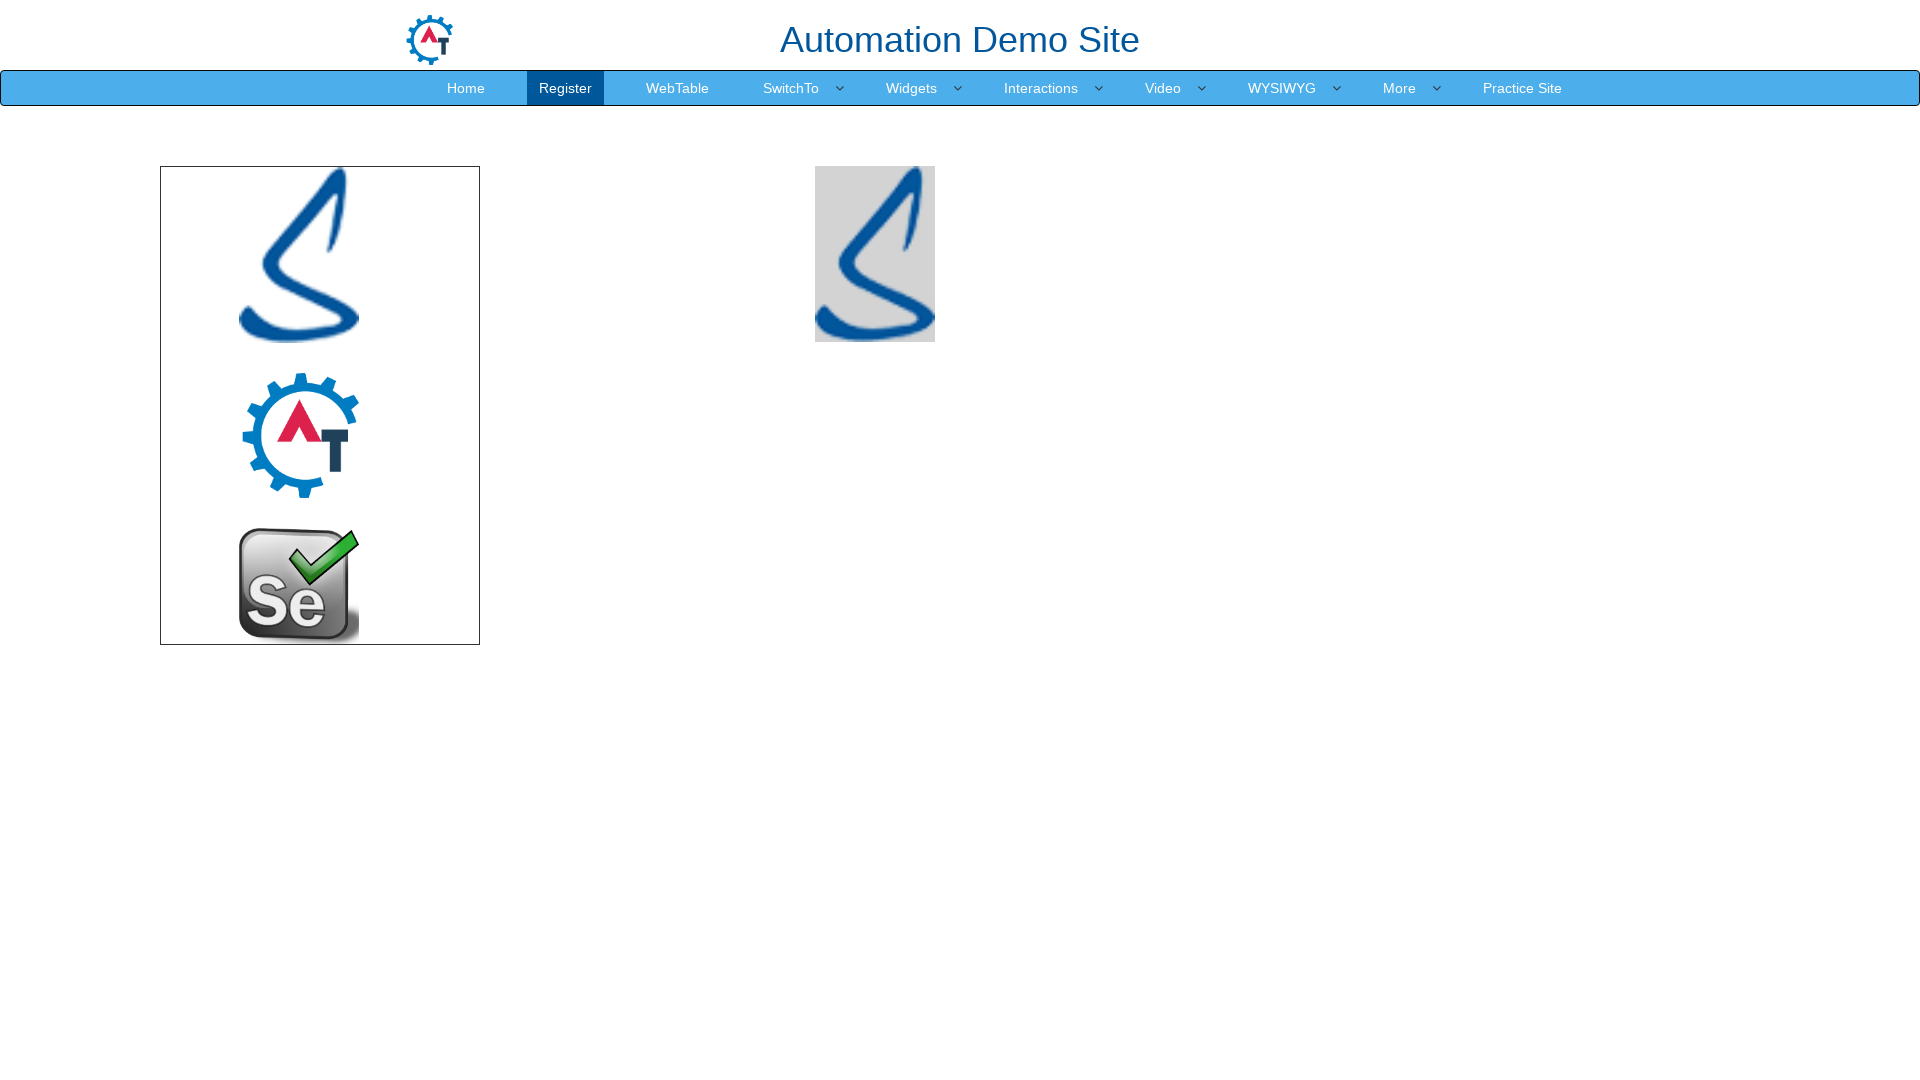